Tests e-commerce add-to-cart functionality by adding pumpkin, carrots (with quantity selection), musk melon, and mango (with custom quantity) to the cart, while also testing the search functionality.

Starting URL: https://rahulshettyacademy.com/seleniumPractise/#/

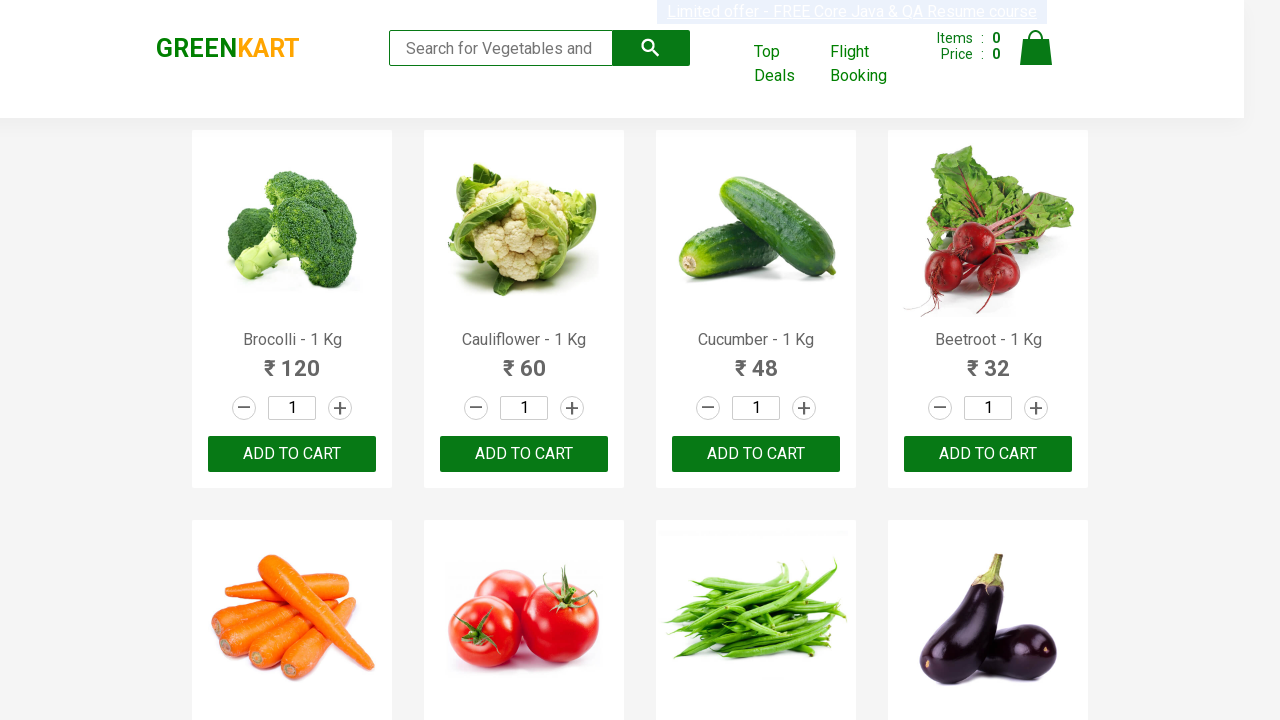

Clicked add-to-cart button for pumpkin at (988, 360) on xpath=//div[12]//div[3]//button[1]
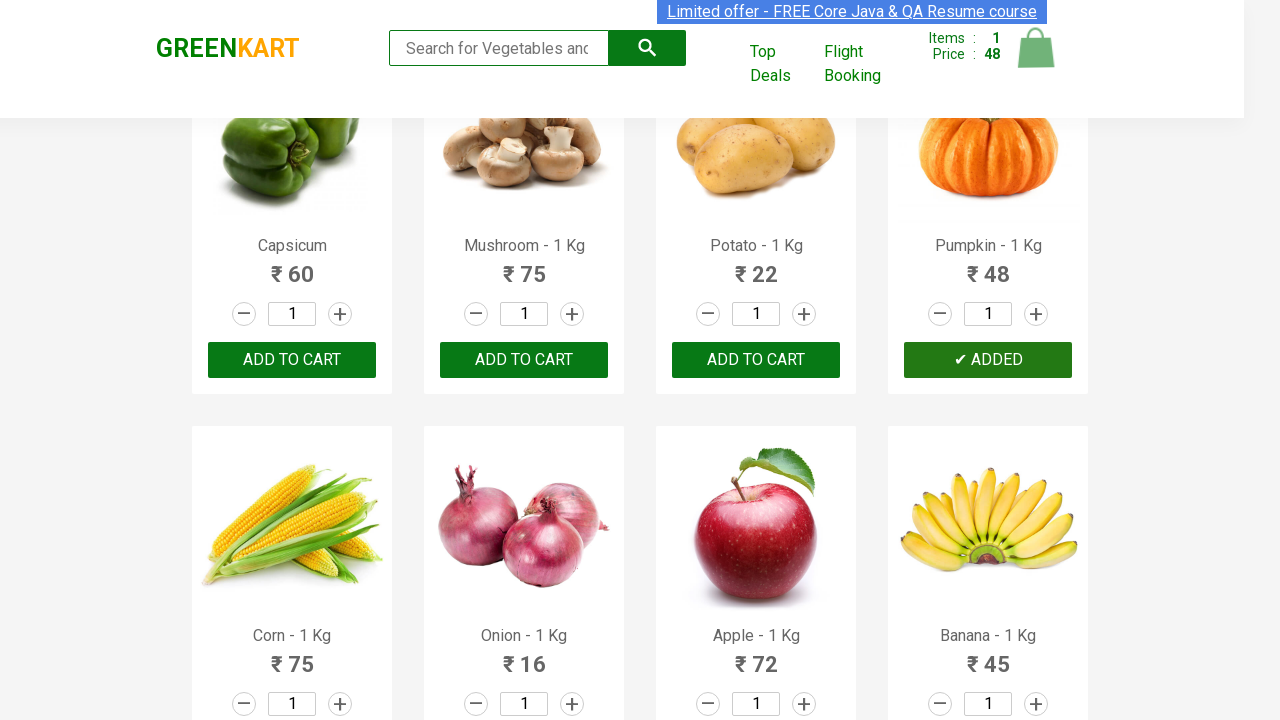

Increased carrot quantity (iteration 1/3) at (340, 360) on xpath=//div[5]//div[2]//a[2]
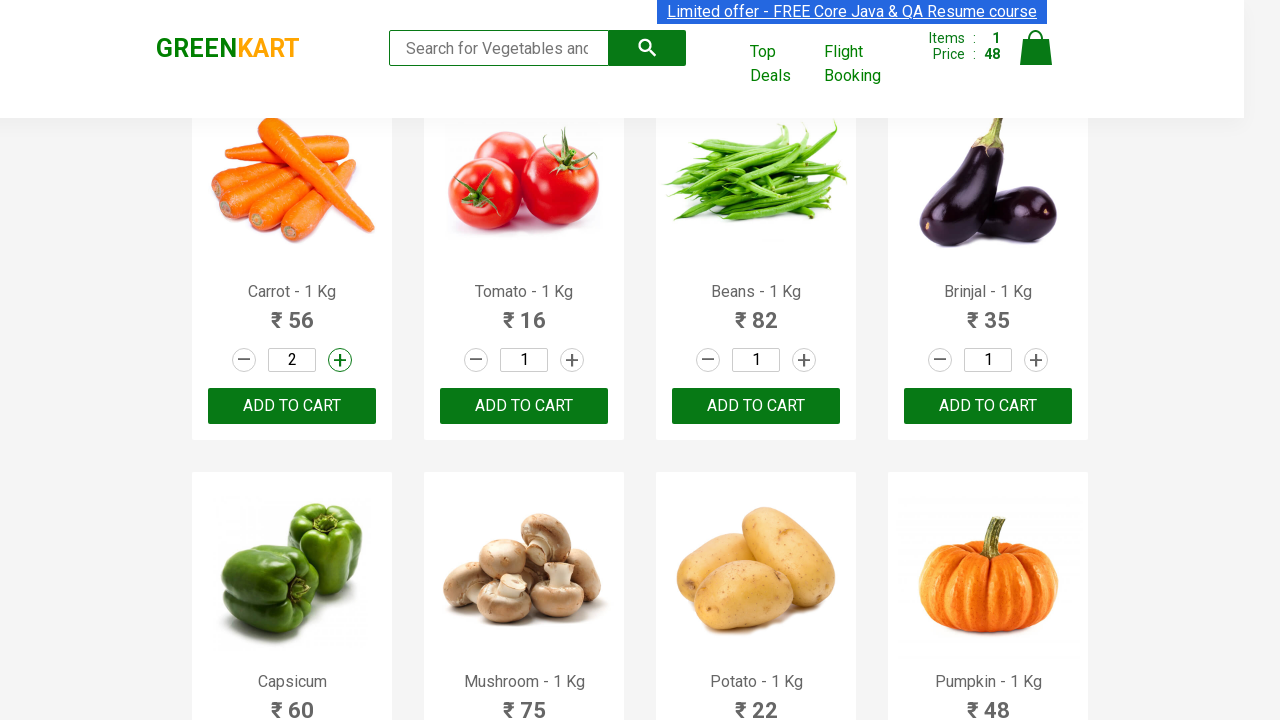

Increased carrot quantity (iteration 2/3) at (340, 360) on xpath=//div[5]//div[2]//a[2]
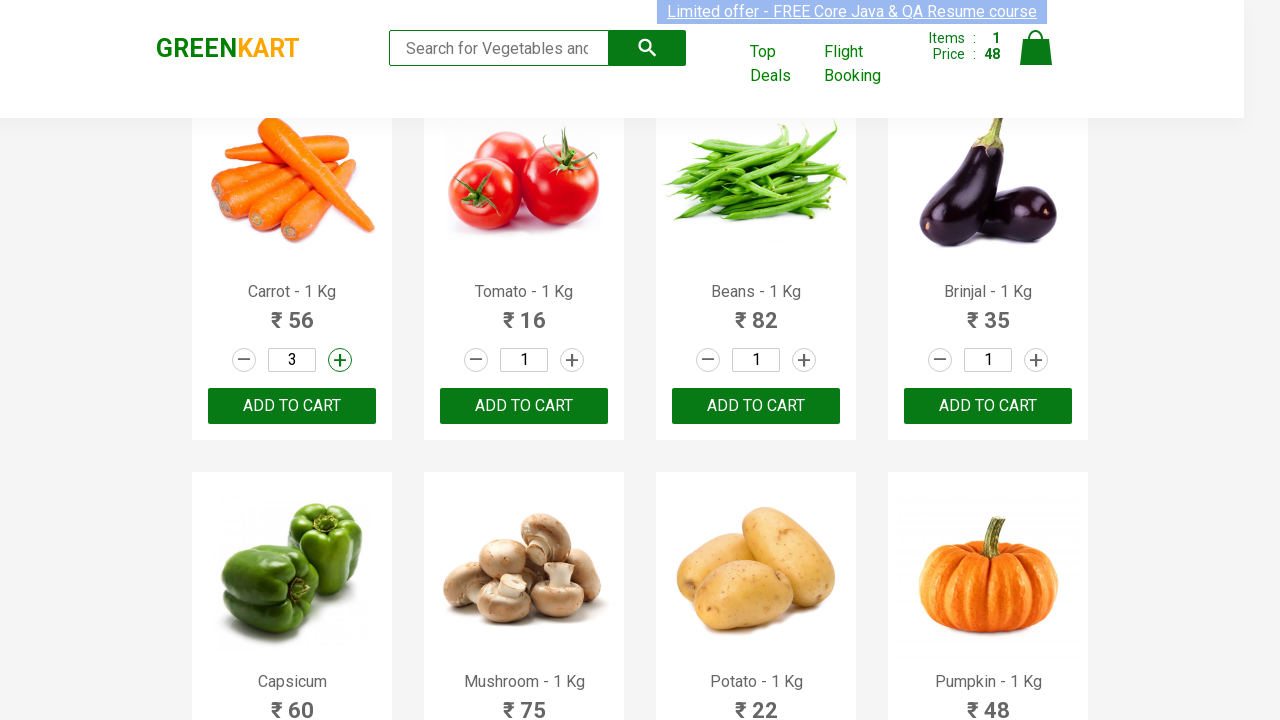

Increased carrot quantity (iteration 3/3) at (340, 360) on xpath=//div[5]//div[2]//a[2]
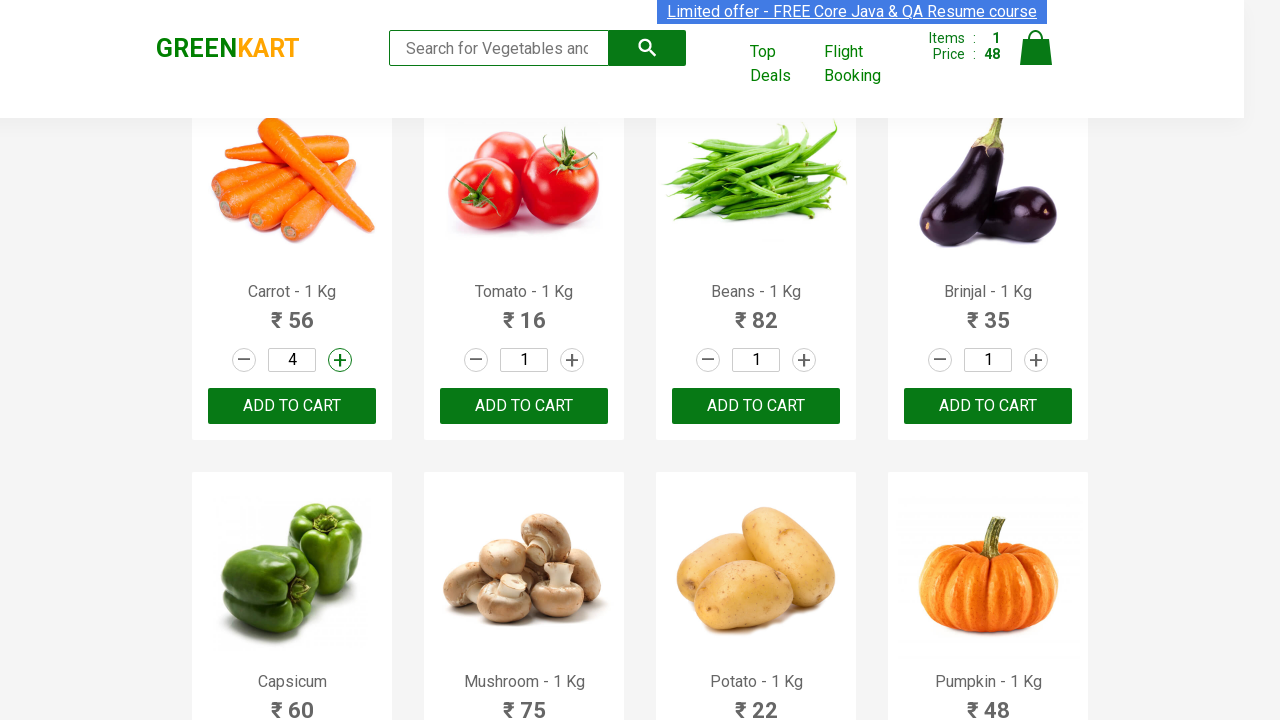

Clicked add-to-cart button for carrots at (292, 406) on xpath=//div[5]//div[3]//button[1]
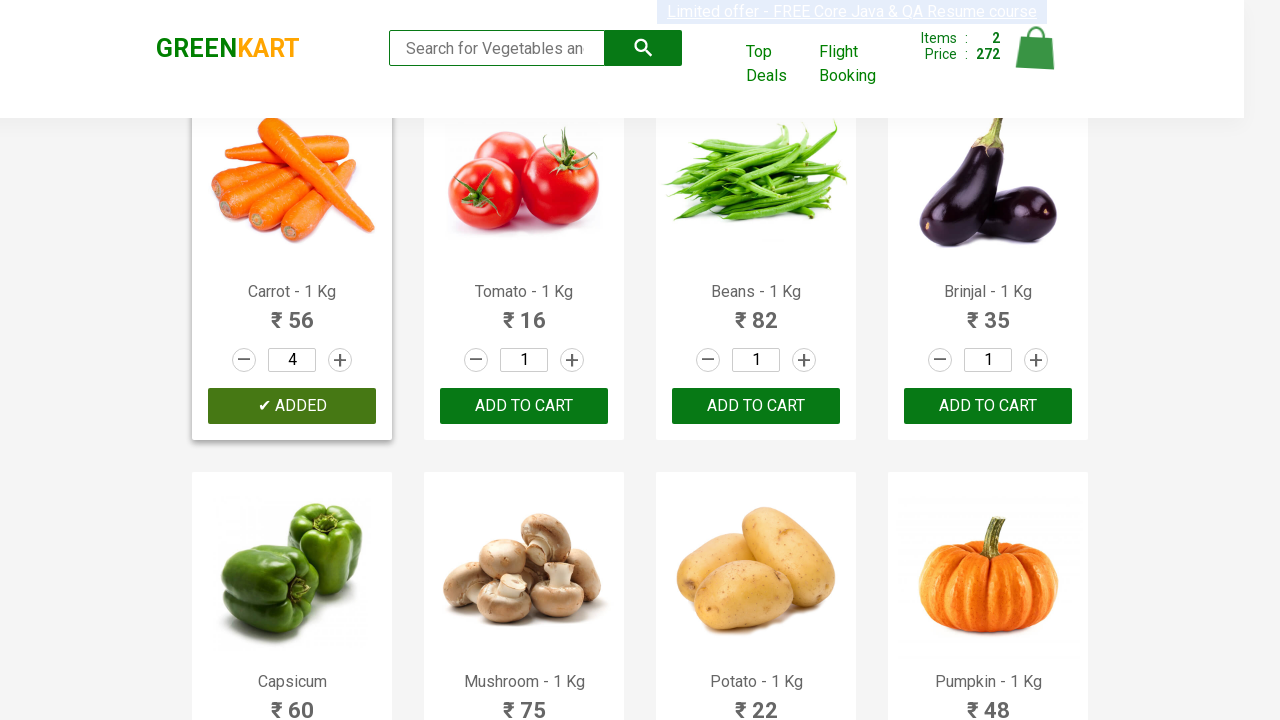

Increased musk melon quantity by 1 at (804, 360) on xpath=//div[19]//div[2]//a[2]
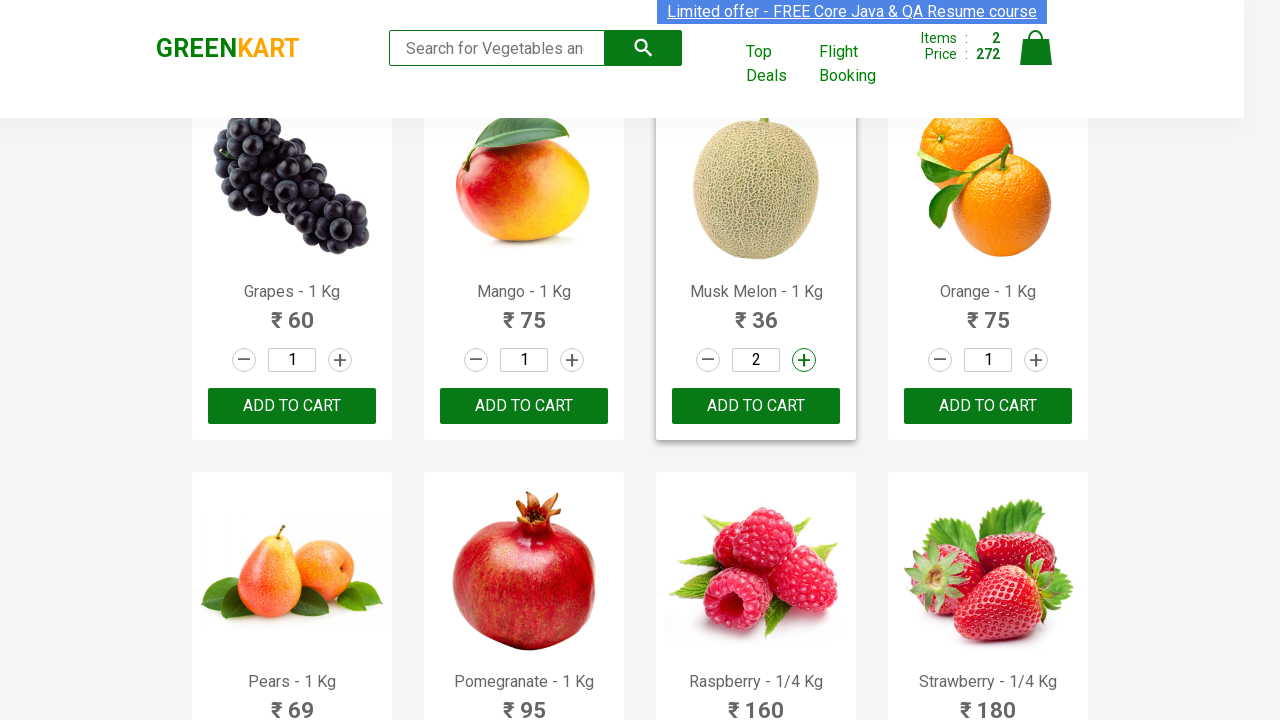

Clicked add-to-cart button for musk melon at (756, 406) on xpath=//div[19]//div[3]//button[1]
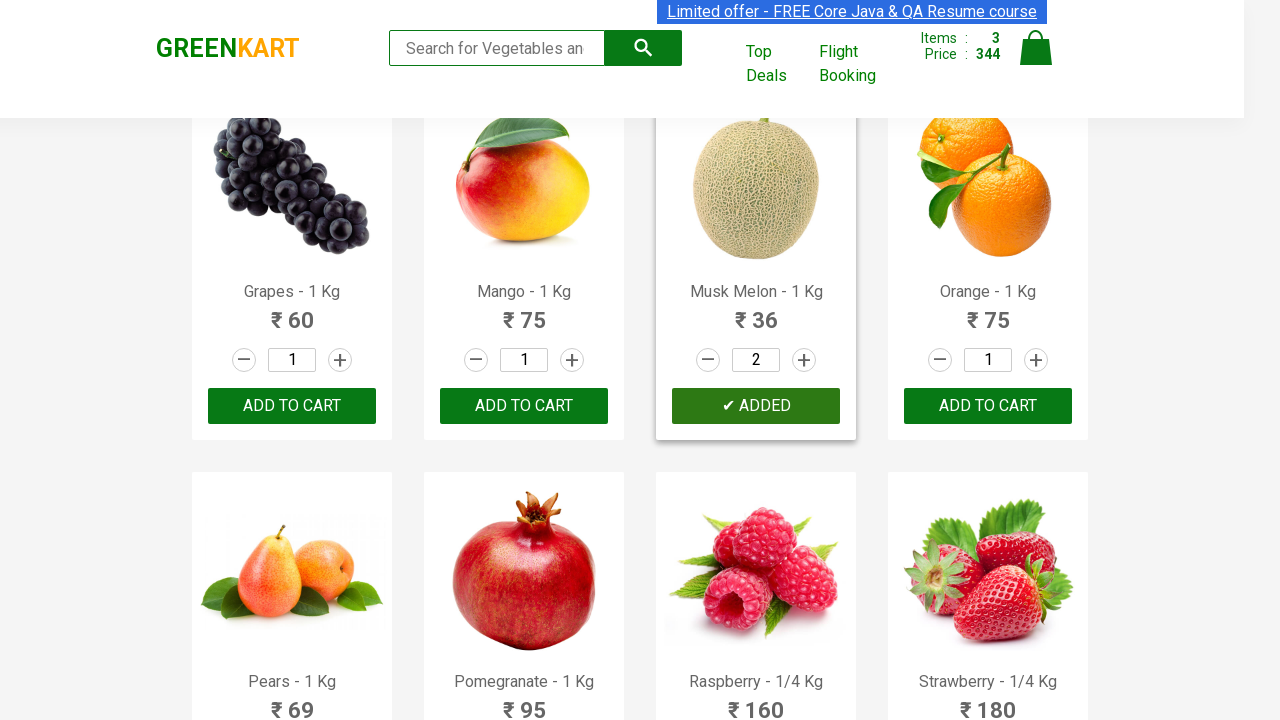

Entered 'Man' in search field to find mango on input[placeholder='Search for Vegetables and Fruits']
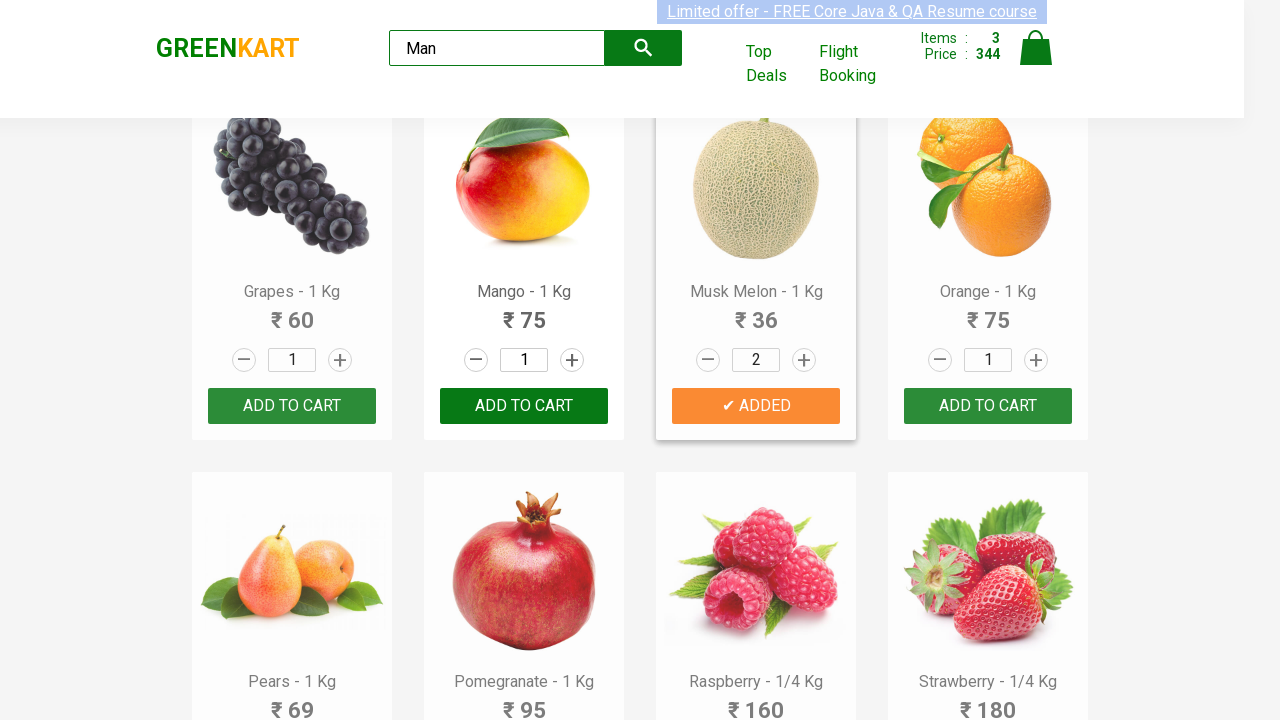

Waited for search results to load
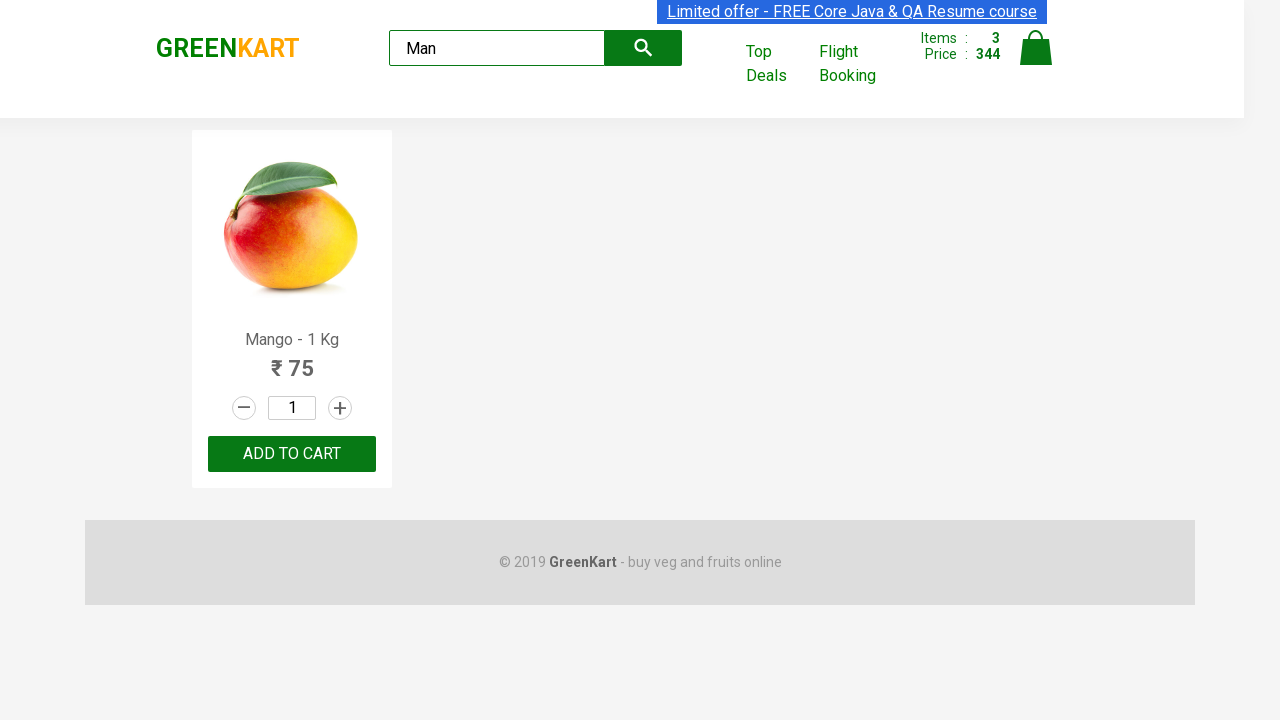

Clicked on mango quantity input field at (292, 408) on xpath=//div[@class='products']//div[@class='product']//input[@class='quantity']
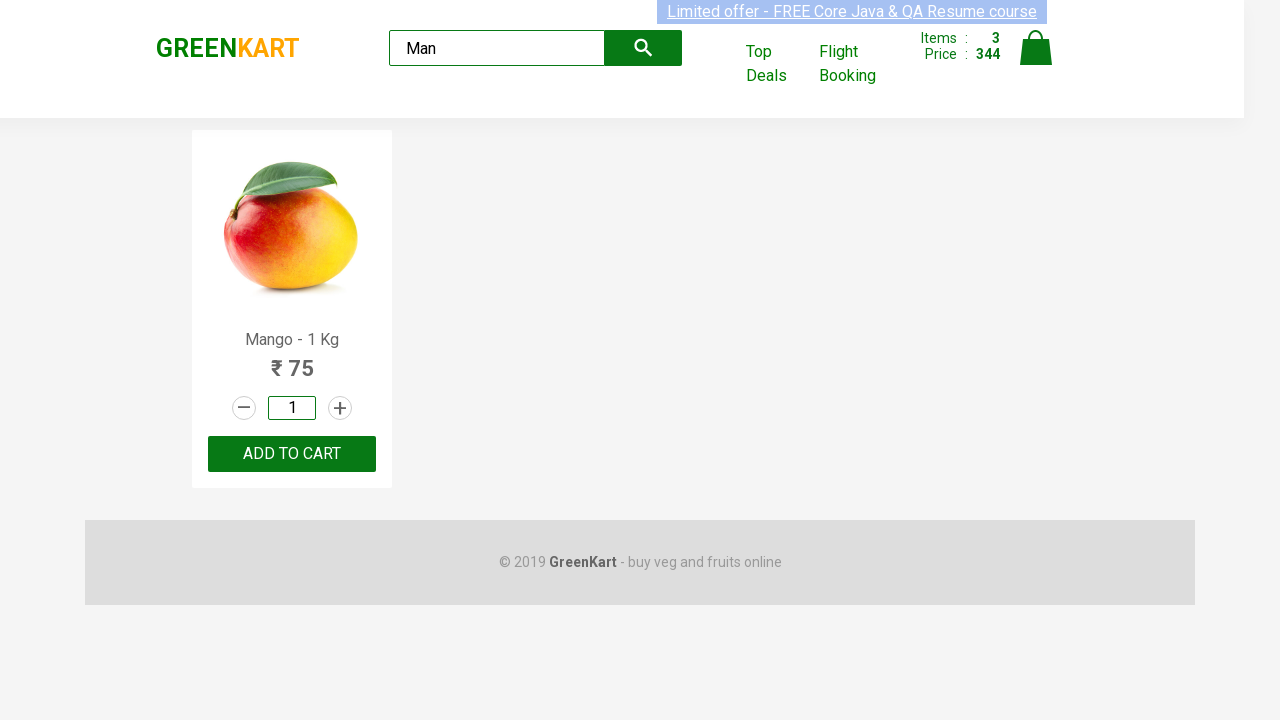

Selected all text in quantity input field on xpath=//div[@class='products']//div[@class='product']//input[@class='quantity']
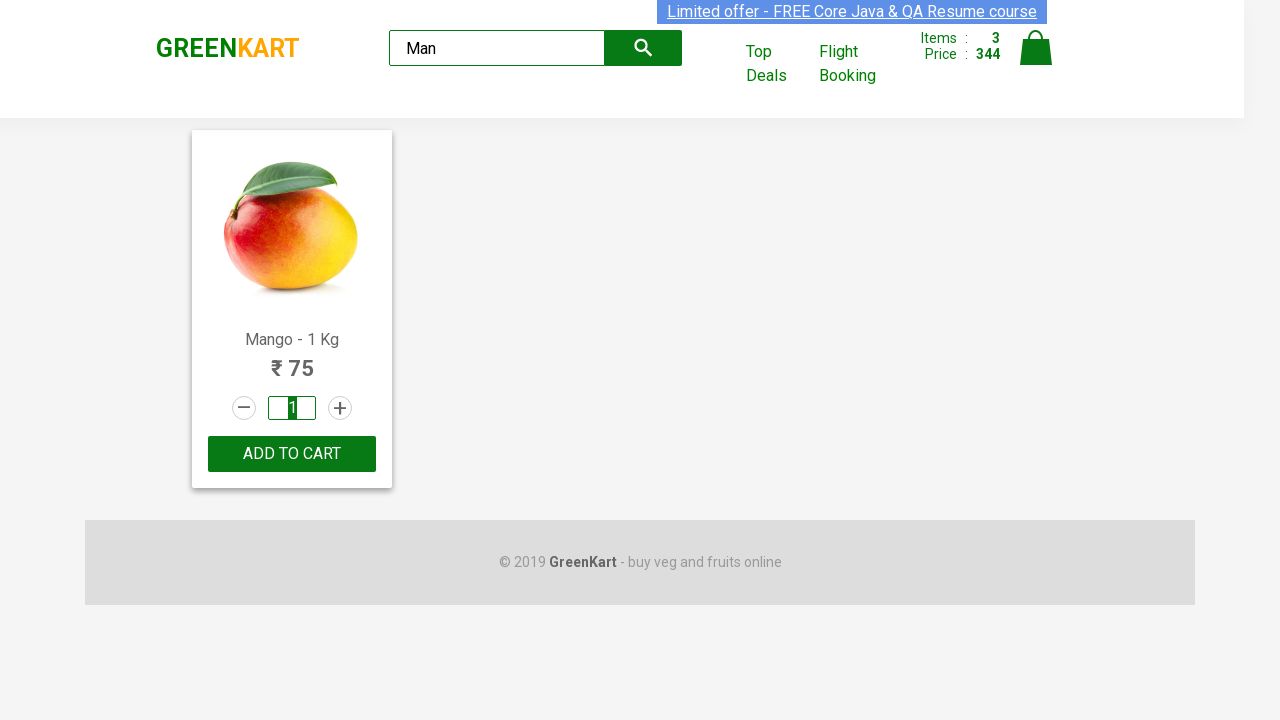

Set mango quantity to 6 on xpath=//div[@class='products']//div[@class='product']//input[@class='quantity']
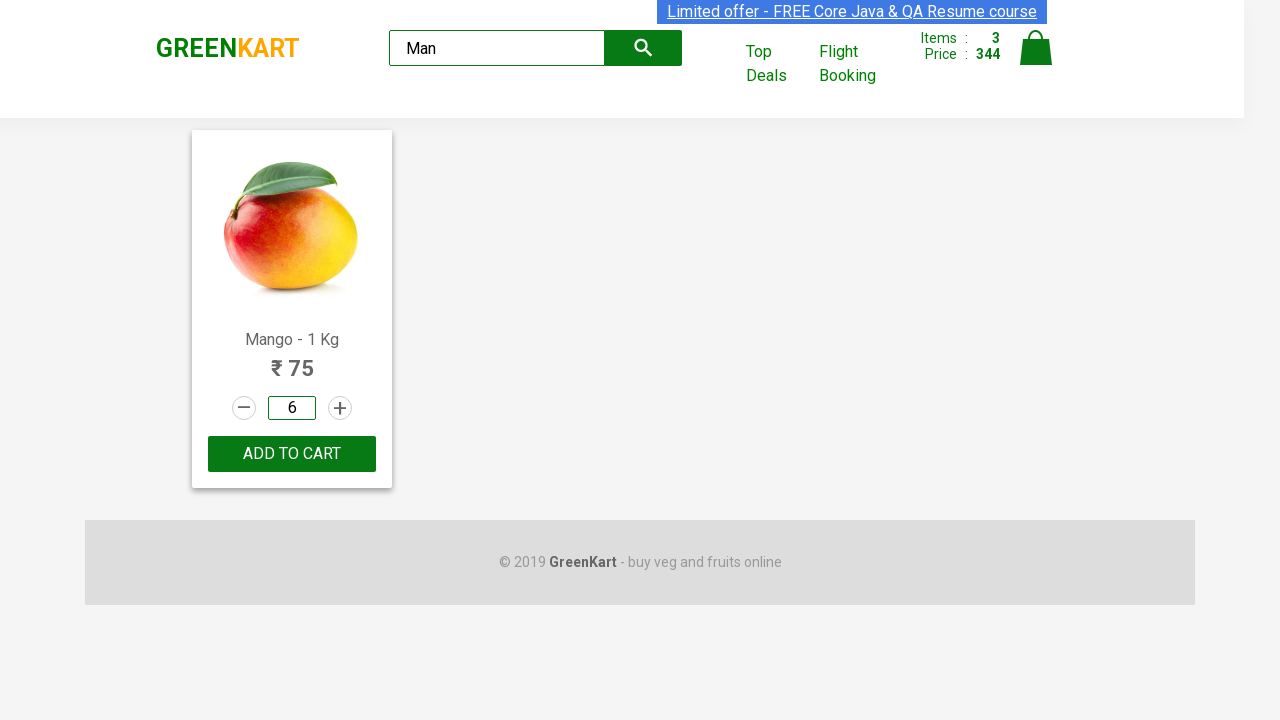

Clicked add-to-cart button for mango with quantity 6 at (292, 454) on div[class='product-action'] button[type='button']
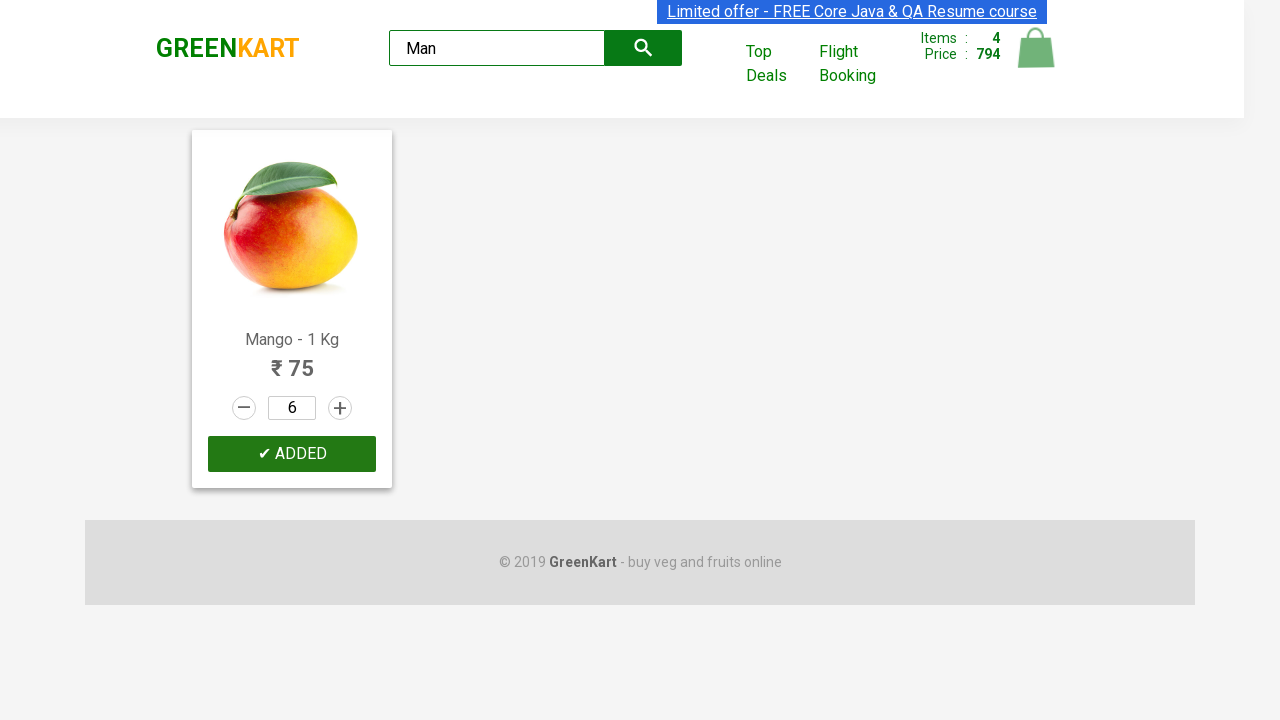

Clicked on search input field to clear it at (497, 48) on input[placeholder='Search for Vegetables and Fruits']
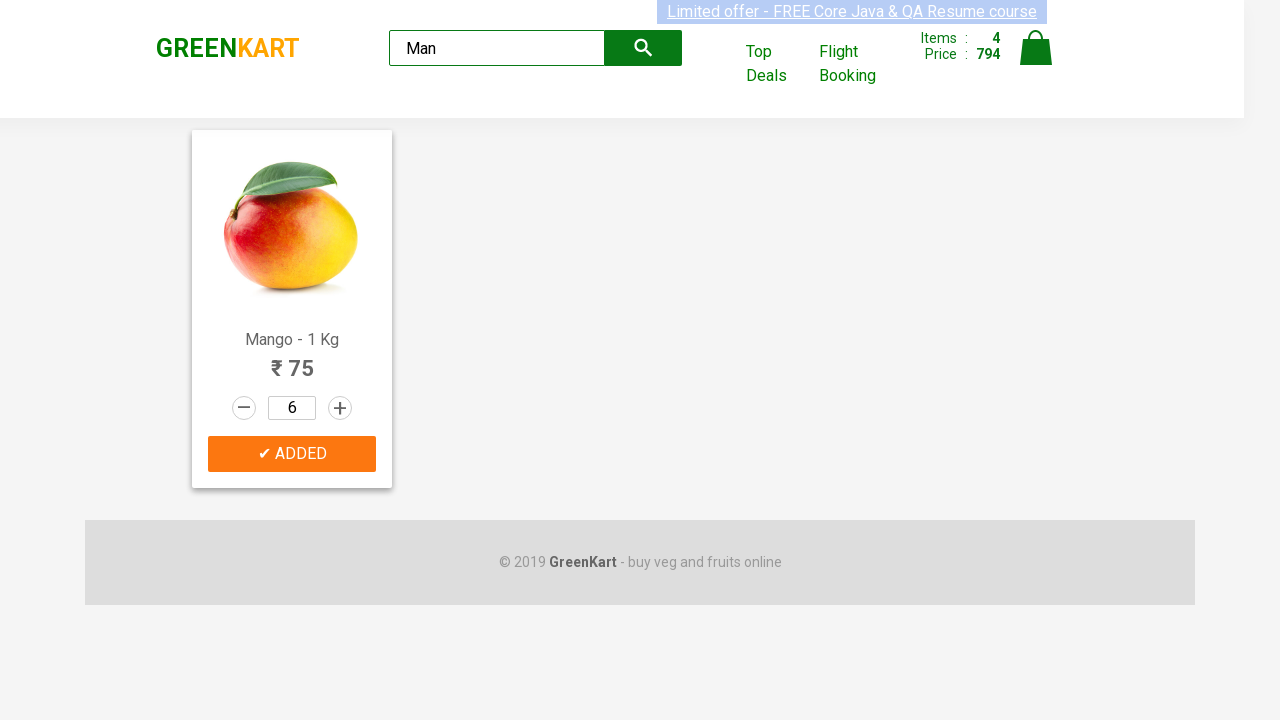

Selected all text in search field on input[placeholder='Search for Vegetables and Fruits']
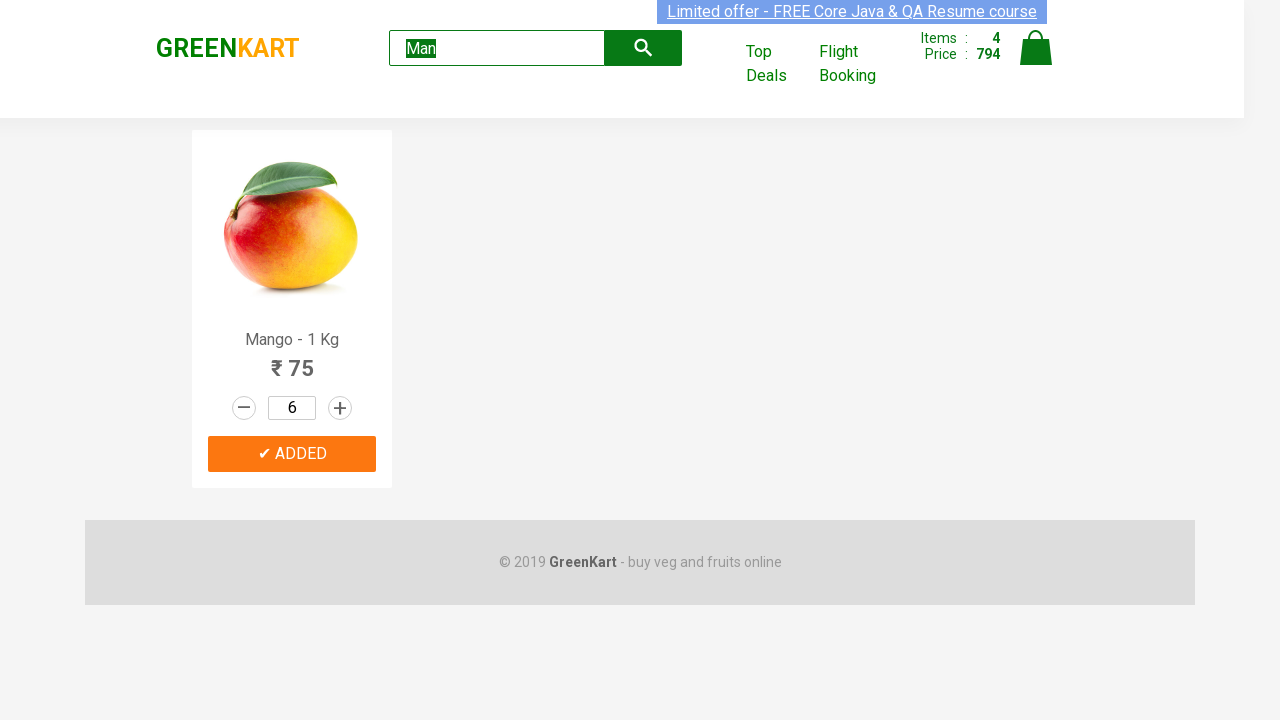

Entered 'Oni' in search field to find onion on input[placeholder='Search for Vegetables and Fruits']
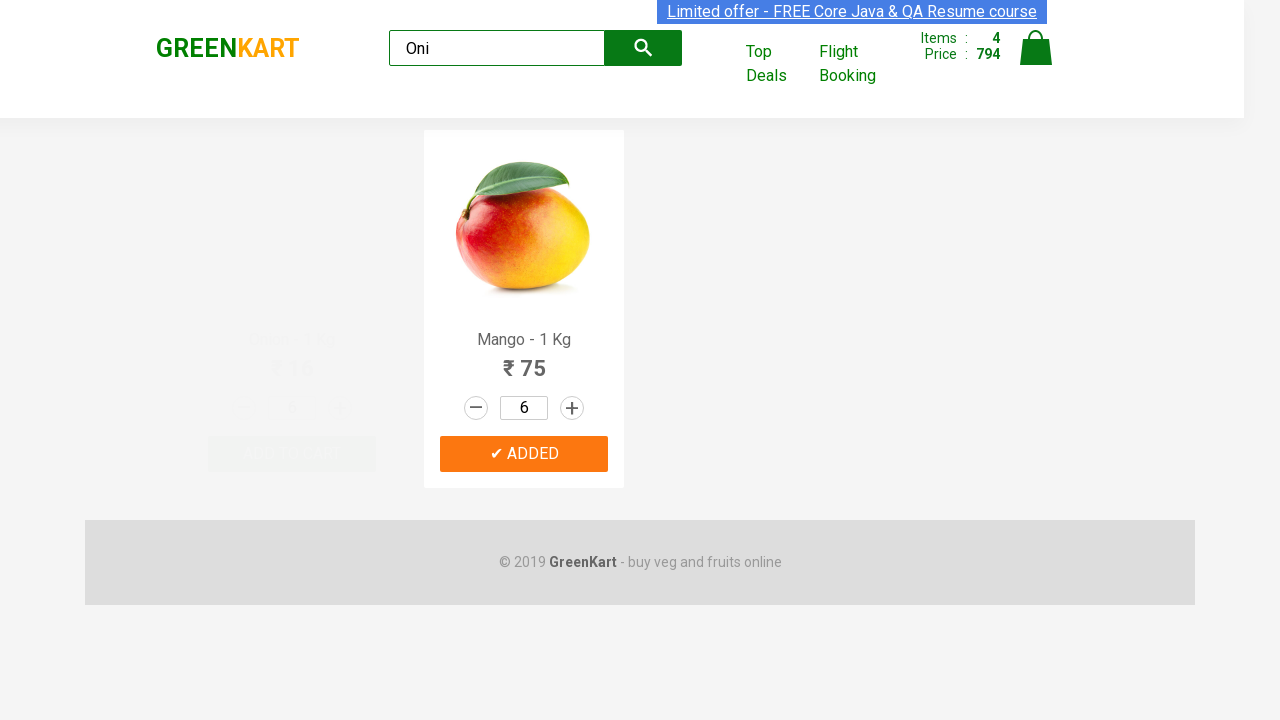

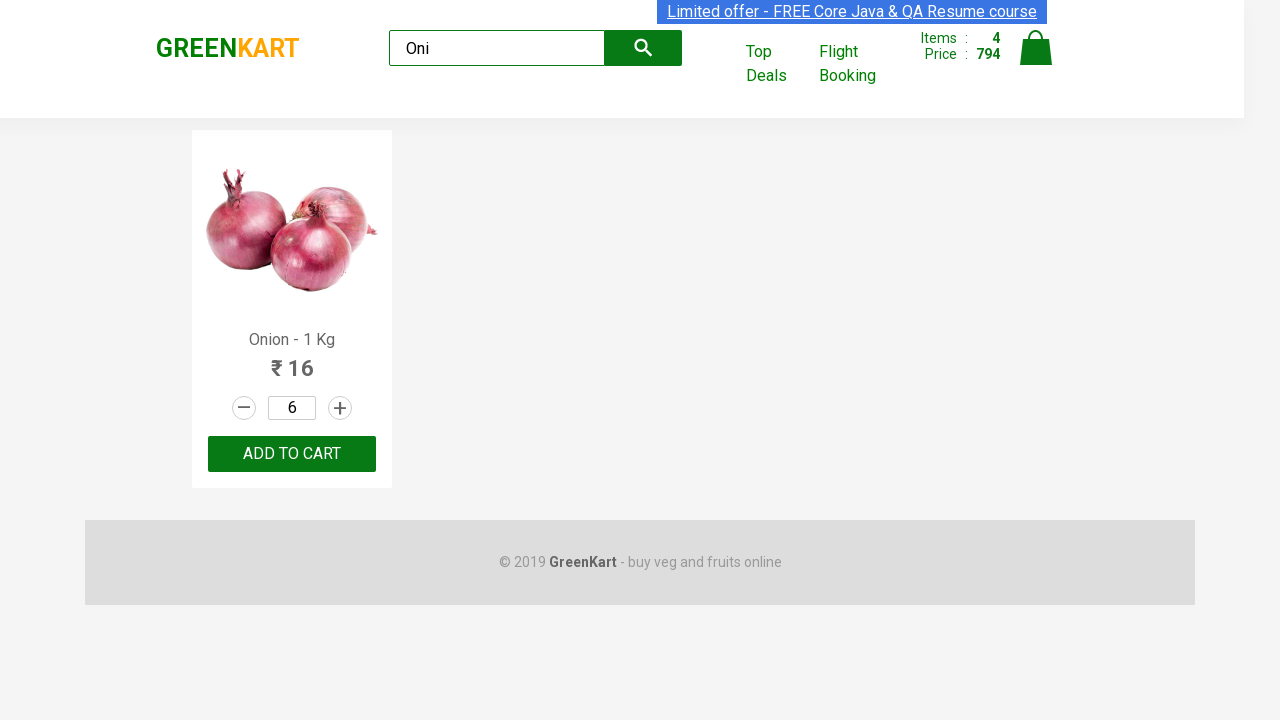